Tests the add/remove elements functionality by clicking the "Add Element" button 5 times to create elements, then clicking each "Delete" button to remove them all.

Starting URL: https://the-internet.herokuapp.com/add_remove_elements/

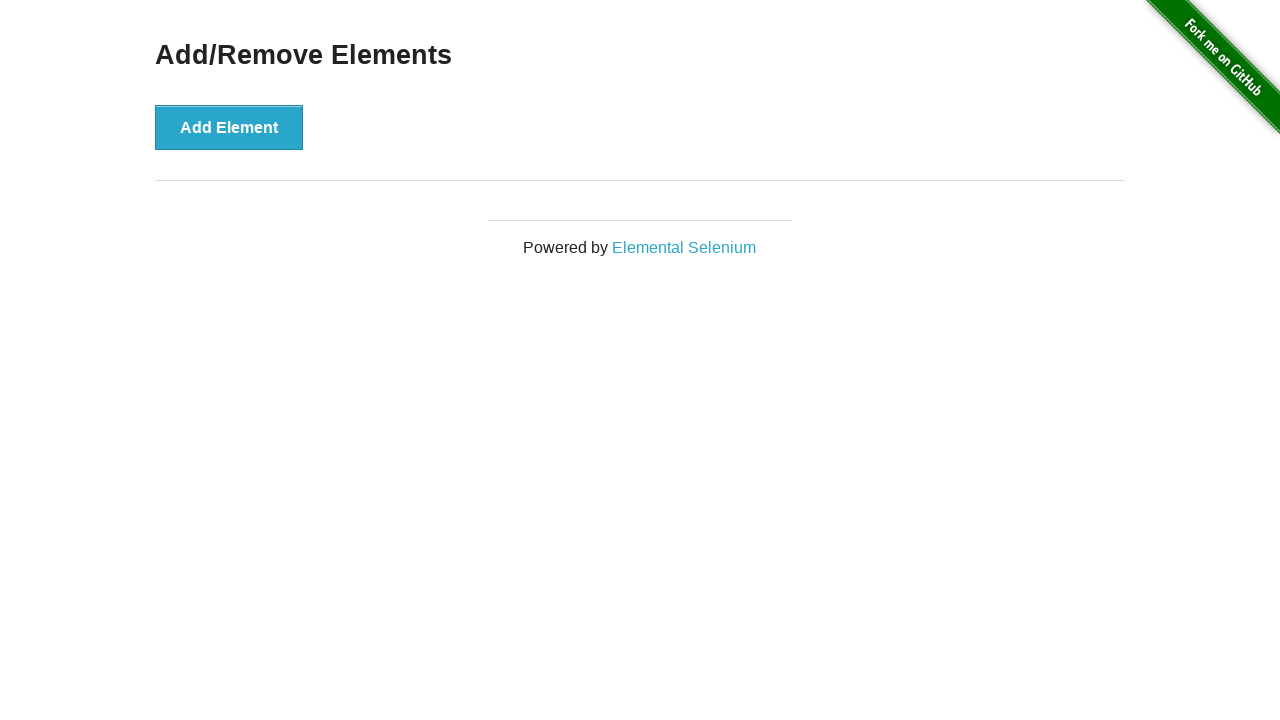

Clicked 'Add Element' button to create a new element at (229, 127) on xpath=//*[@id="content"]/div/button
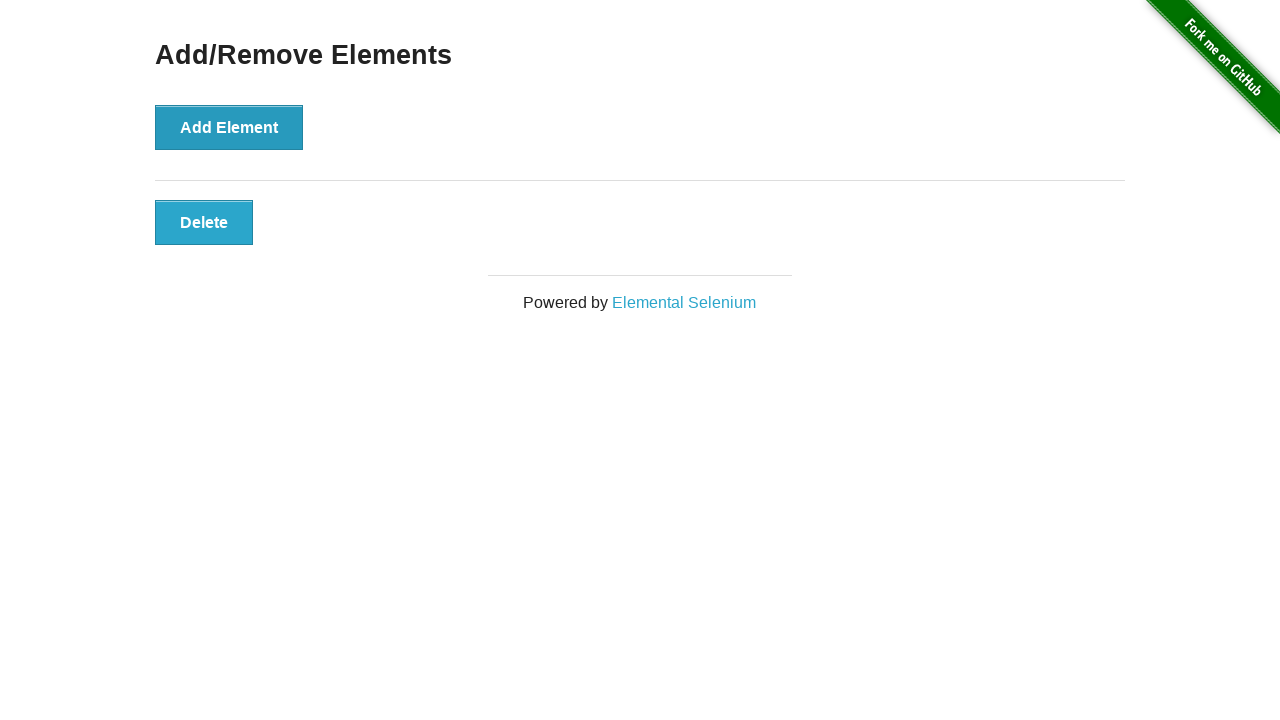

Clicked 'Add Element' button to create a new element at (229, 127) on xpath=//*[@id="content"]/div/button
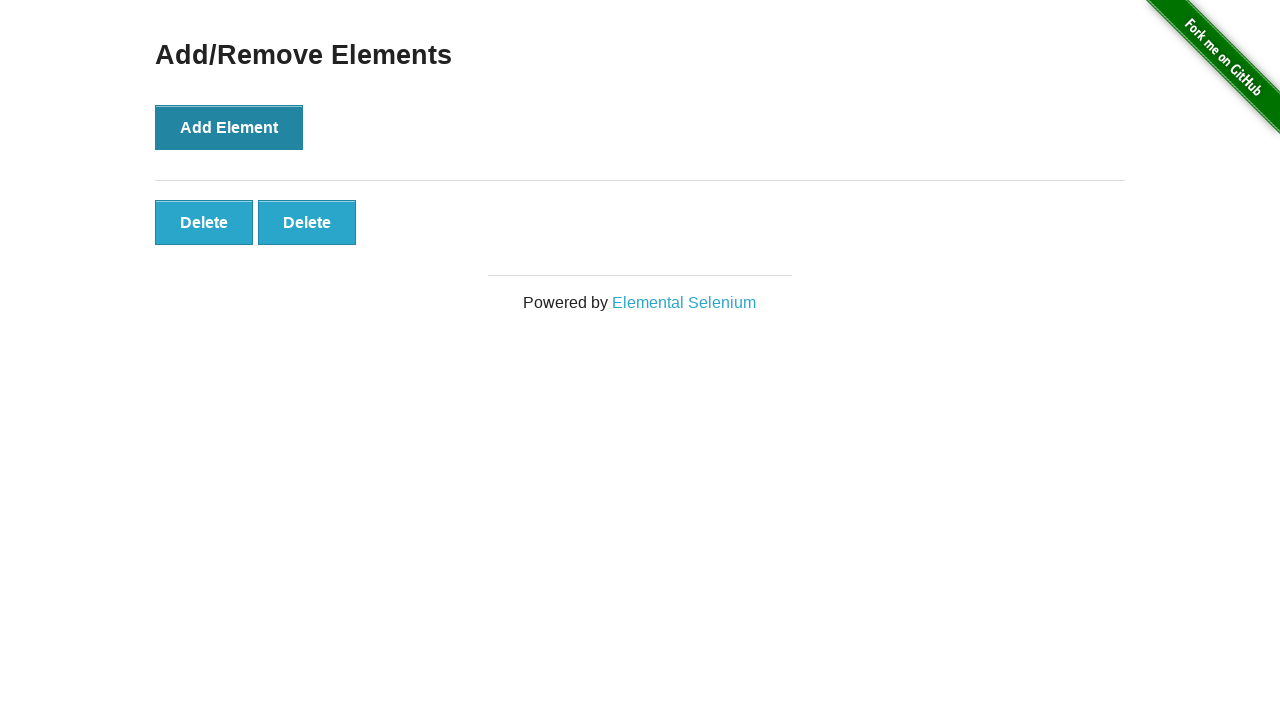

Clicked 'Add Element' button to create a new element at (229, 127) on xpath=//*[@id="content"]/div/button
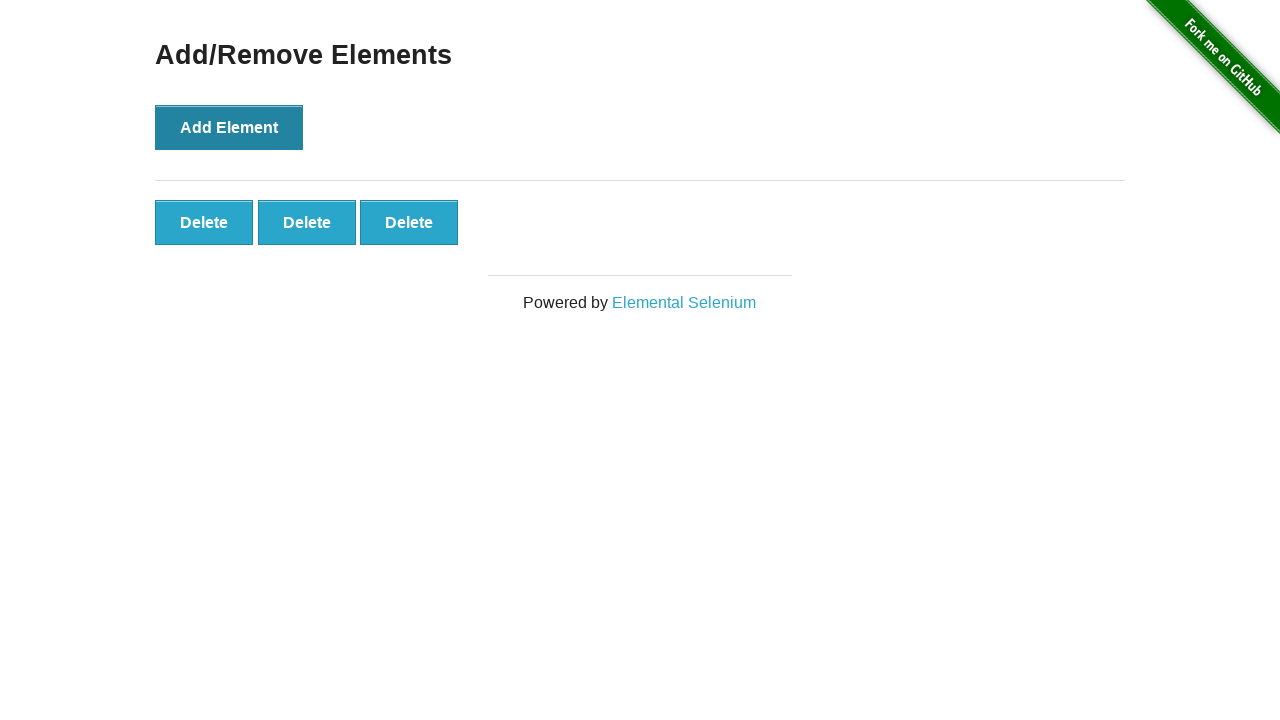

Clicked 'Add Element' button to create a new element at (229, 127) on xpath=//*[@id="content"]/div/button
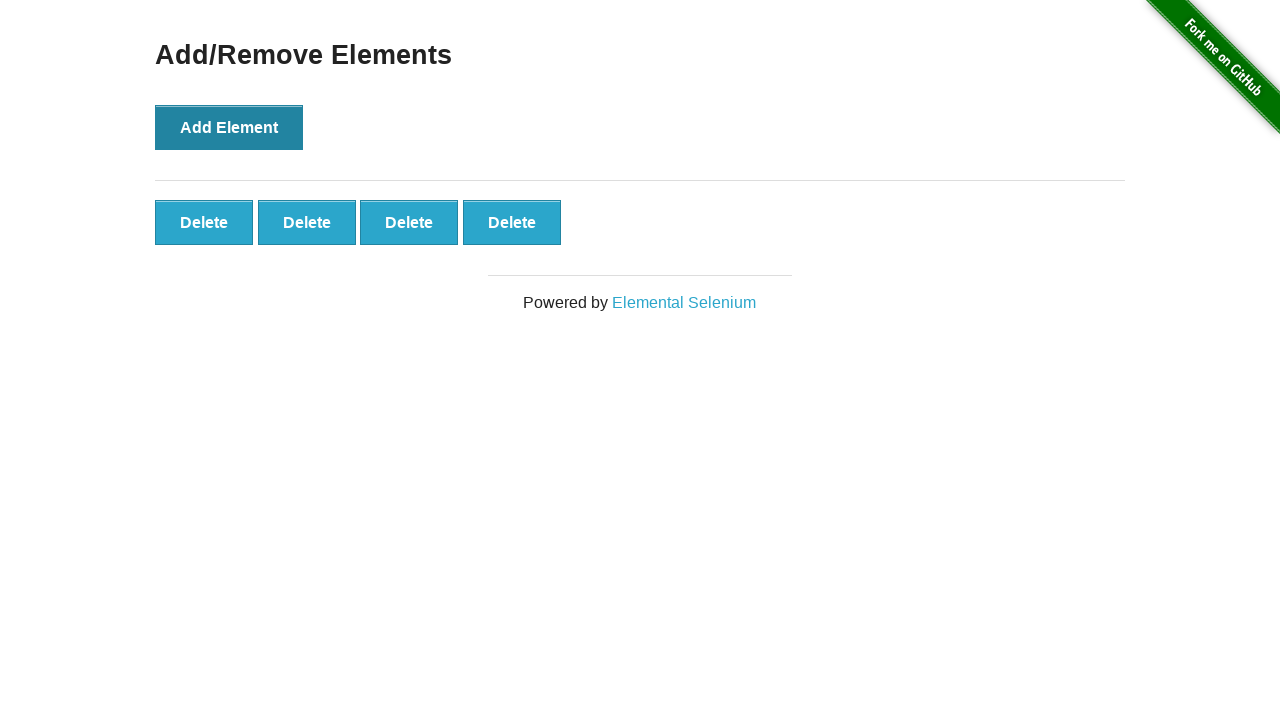

Clicked 'Add Element' button to create a new element at (229, 127) on xpath=//*[@id="content"]/div/button
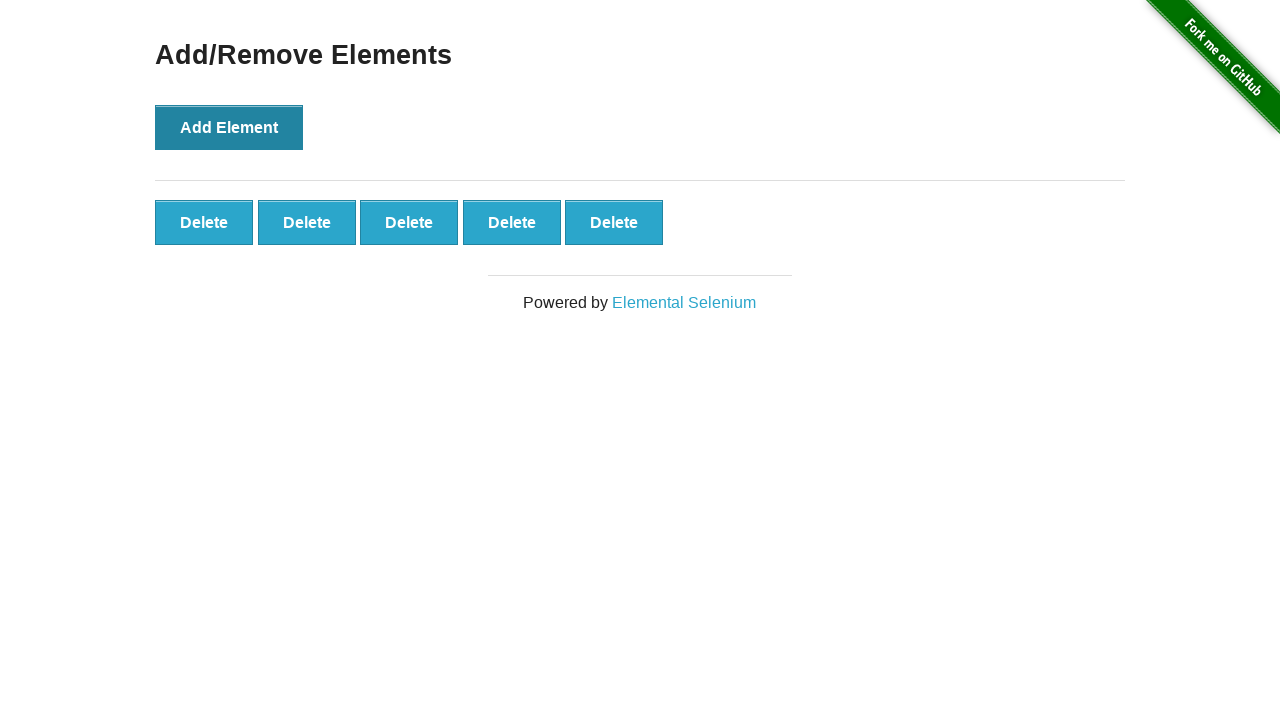

Waited for delete buttons to appear in elements container
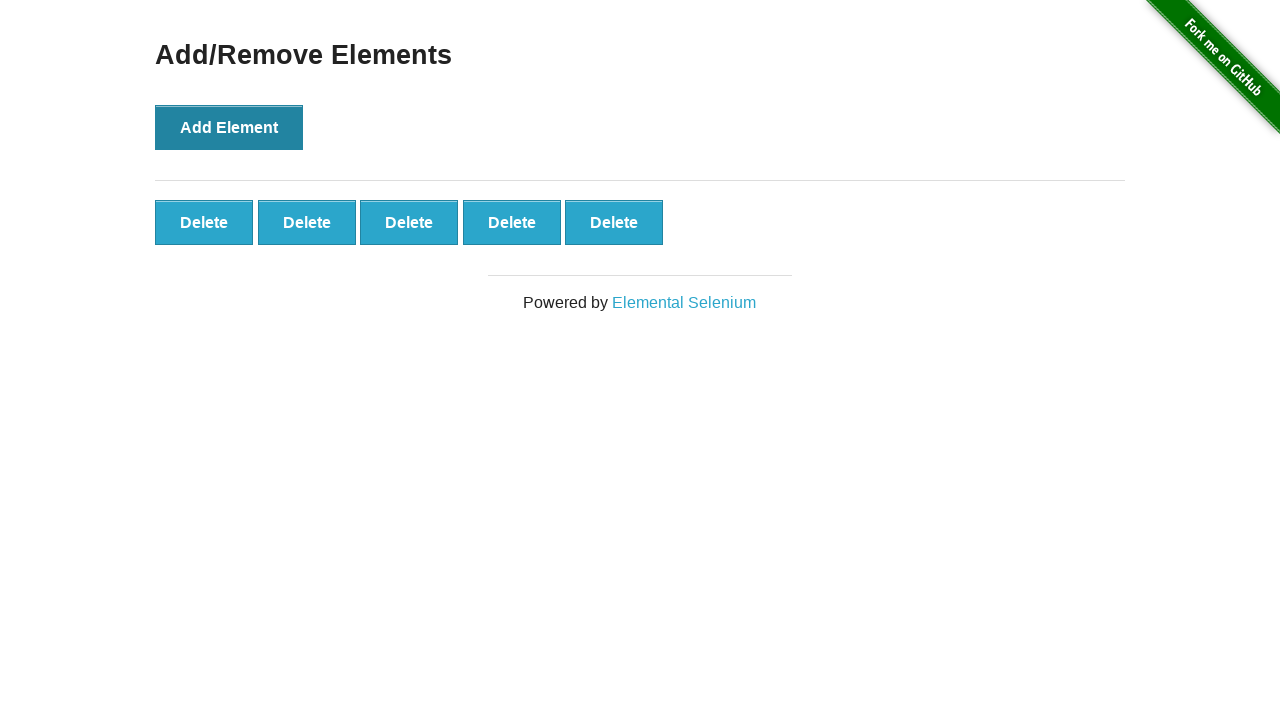

Clicked 'Delete' button to remove an element at (204, 222) on #elements button >> nth=0
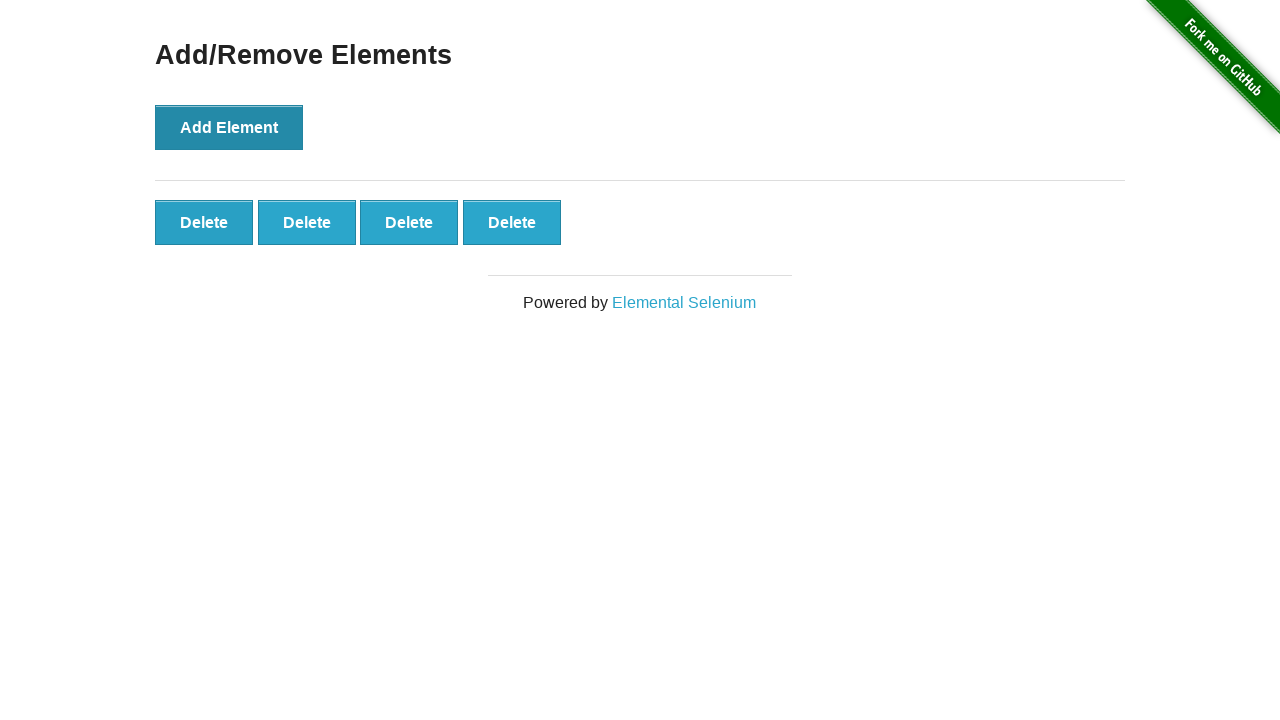

Clicked 'Delete' button to remove an element at (204, 222) on #elements button >> nth=0
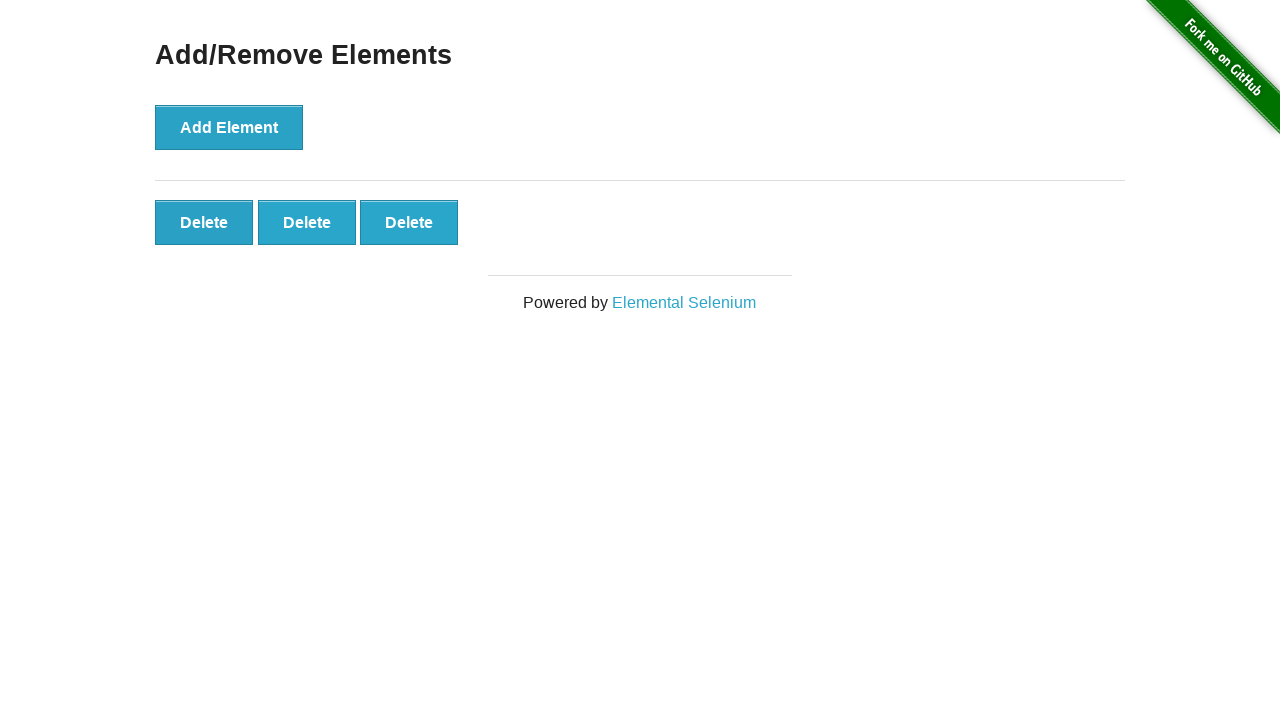

Clicked 'Delete' button to remove an element at (204, 222) on #elements button >> nth=0
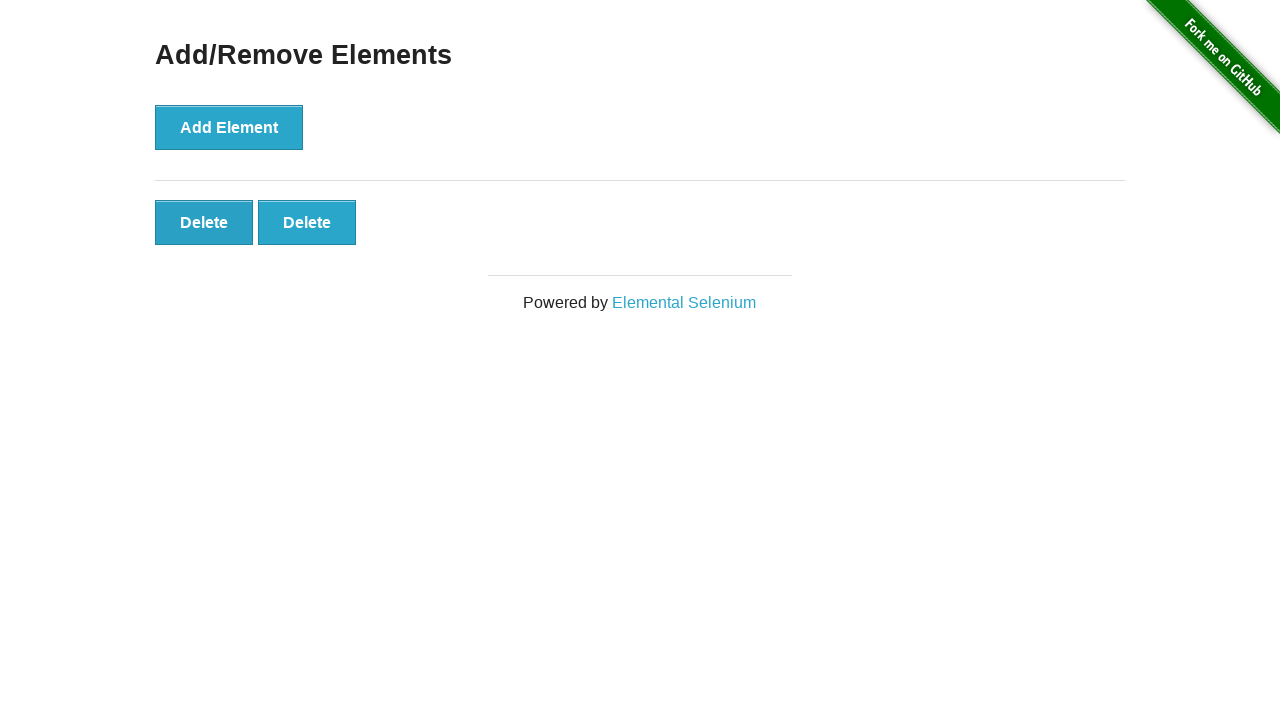

Clicked 'Delete' button to remove an element at (204, 222) on #elements button >> nth=0
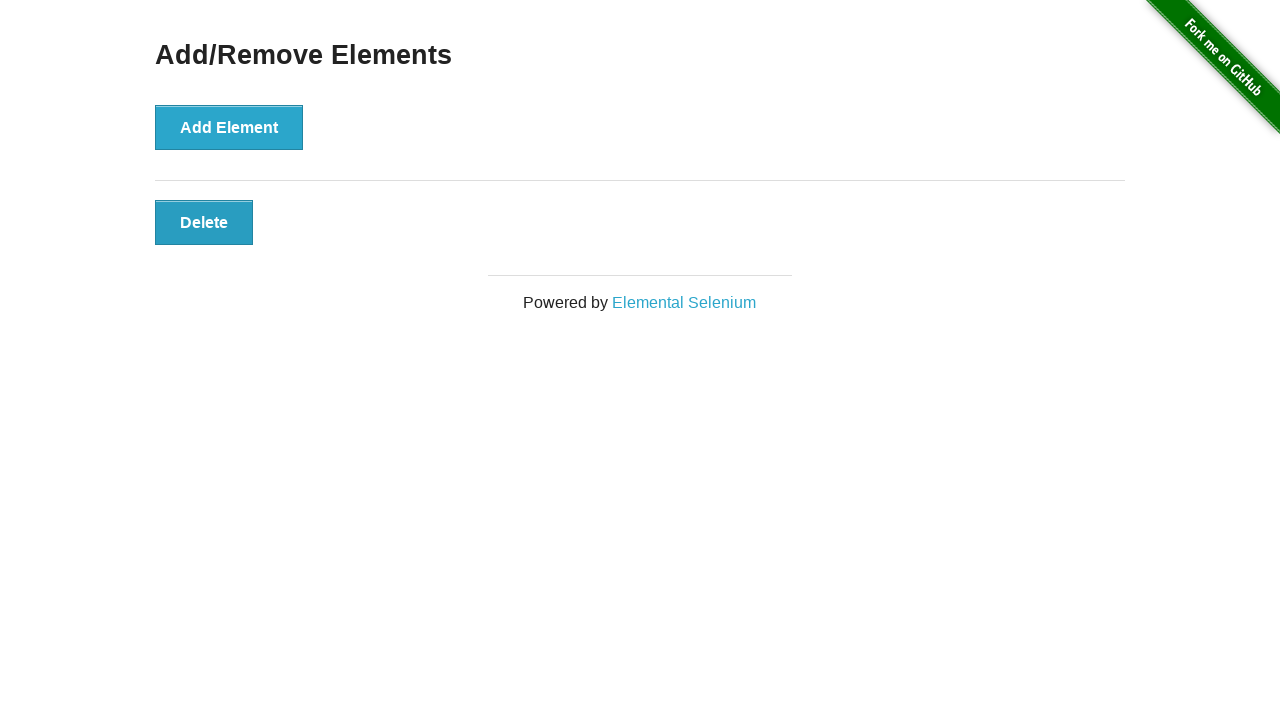

Clicked 'Delete' button to remove an element at (204, 222) on #elements button >> nth=0
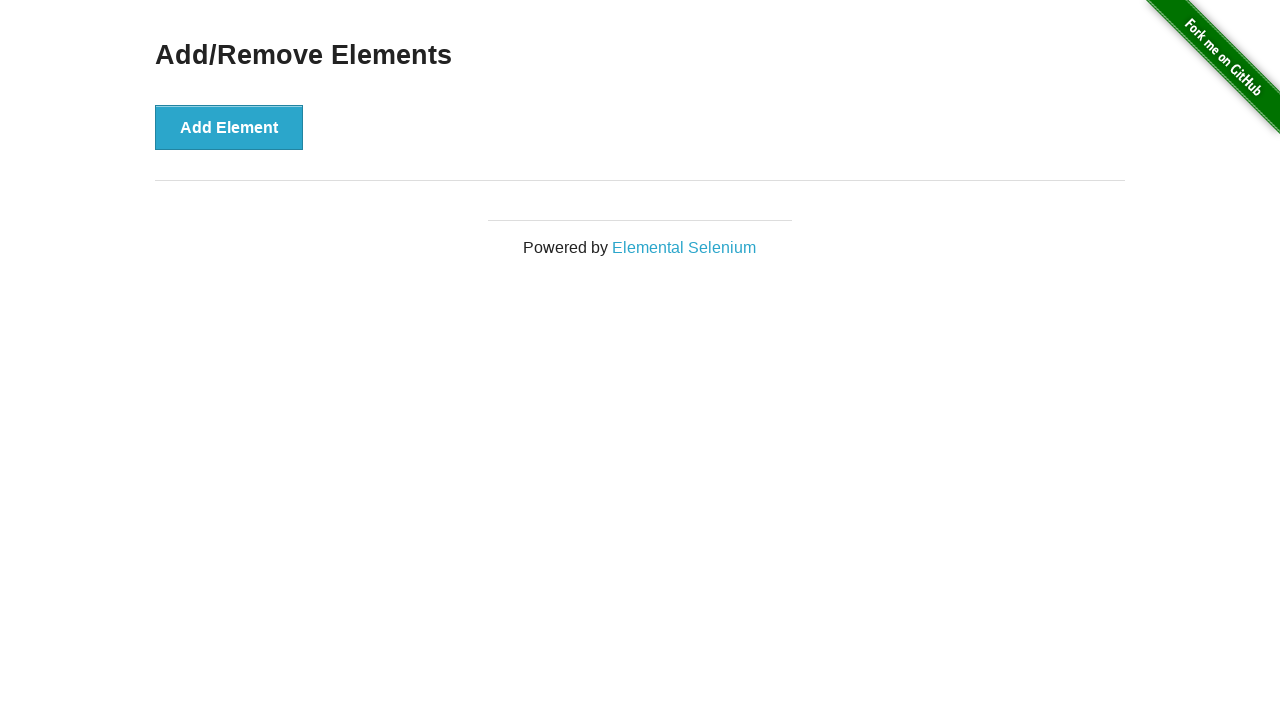

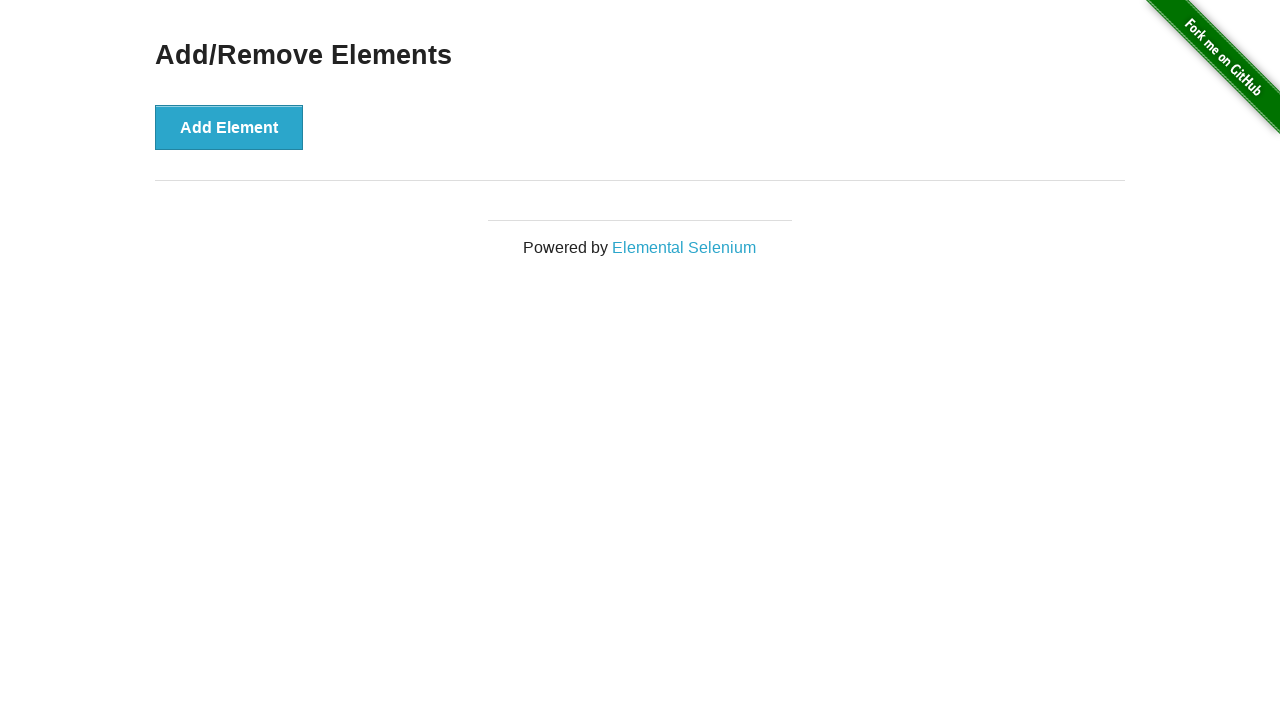